Solves a math problem by reading two numbers from the page, calculating their sum, and selecting the result from a dropdown menu

Starting URL: https://suninjuly.github.io/selects1.html

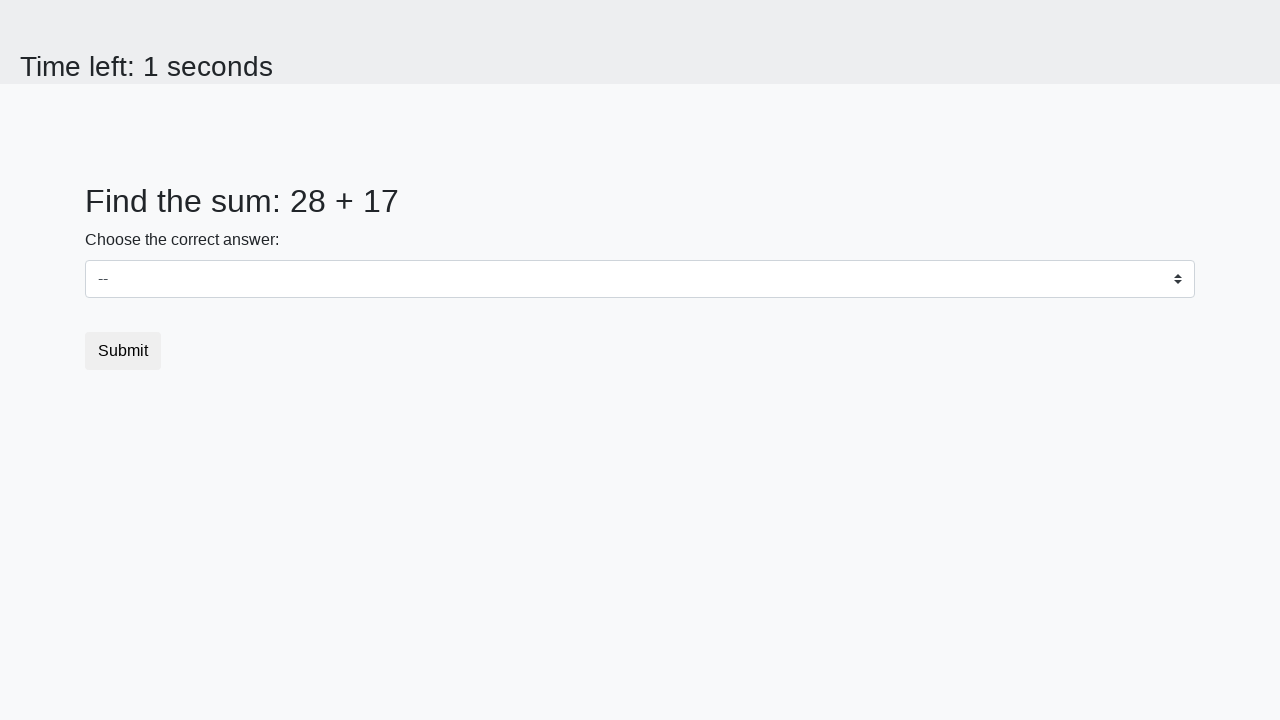

Read first number from page
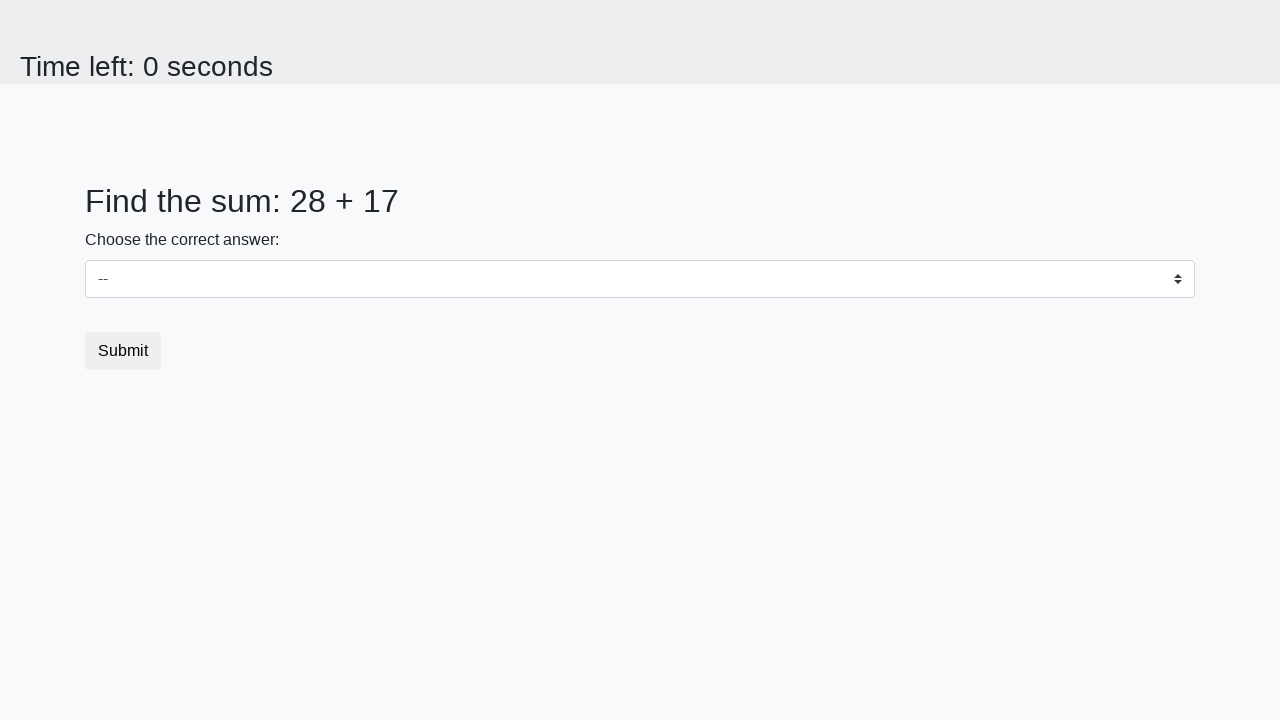

Read second number from page
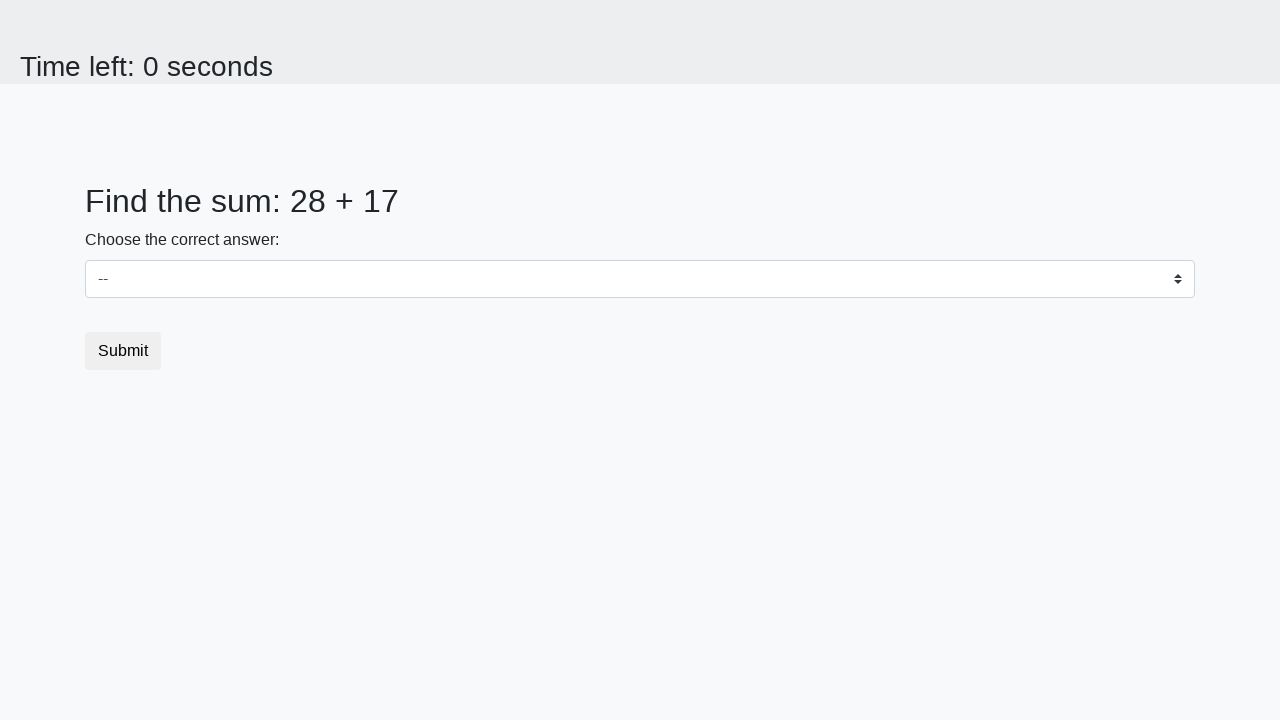

Calculated sum: 28 + 17 = 45
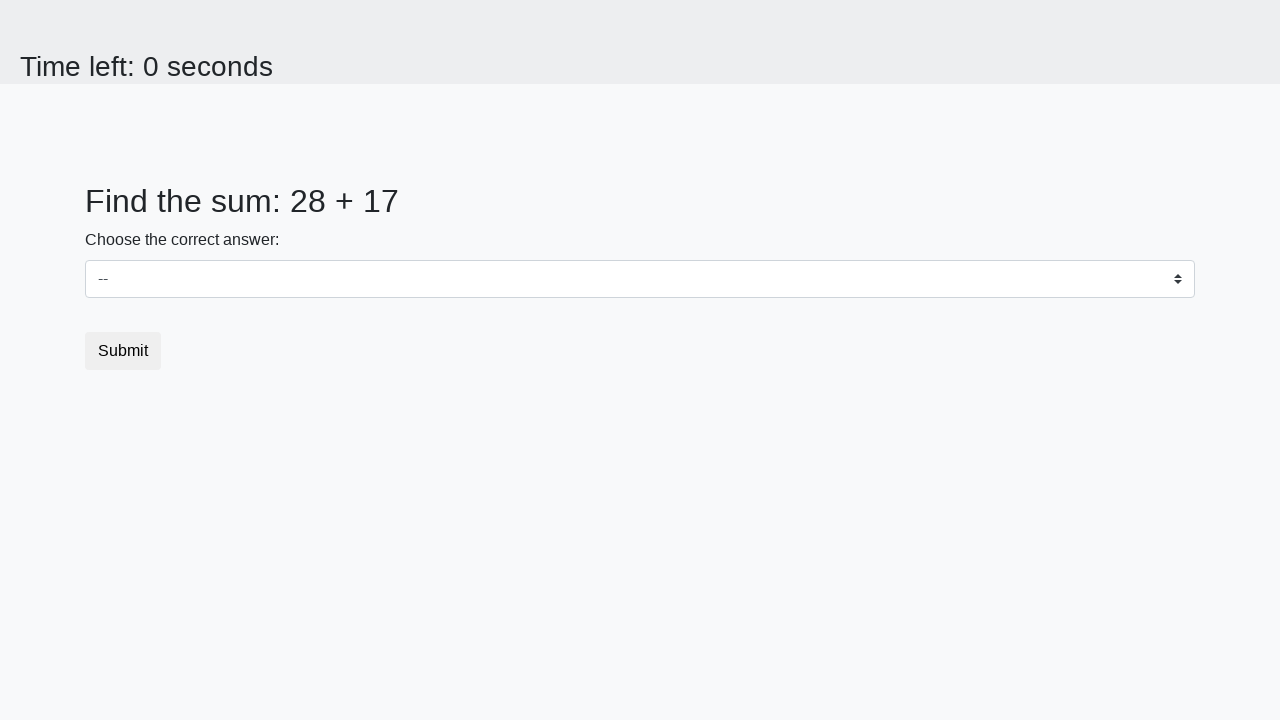

Selected 45 from dropdown menu on .custom-select
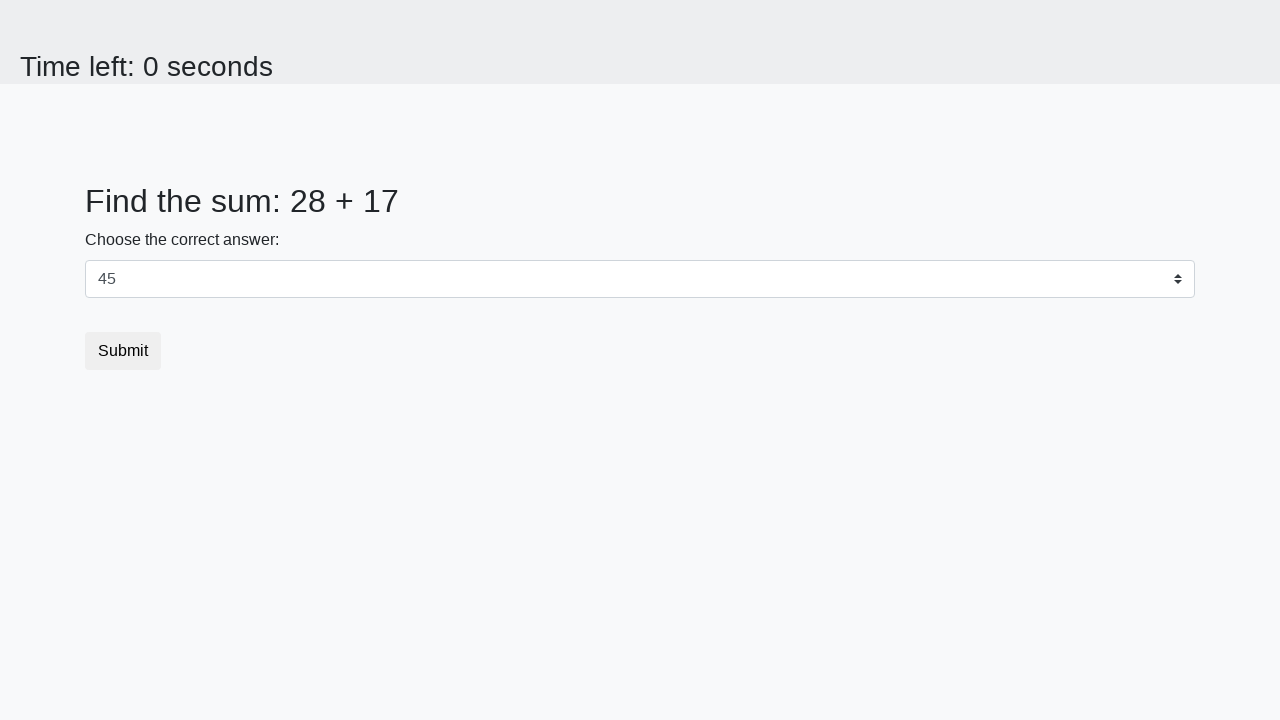

Clicked submit button at (123, 351) on button.btn
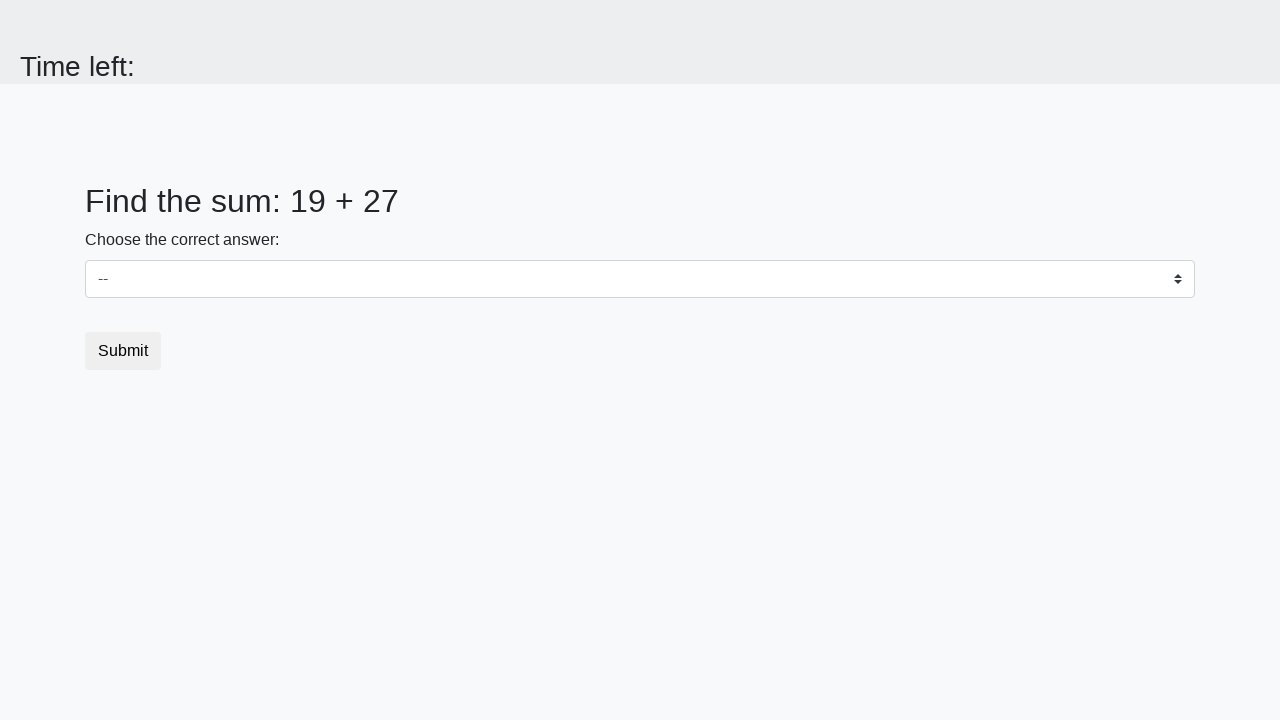

Waited for page to load
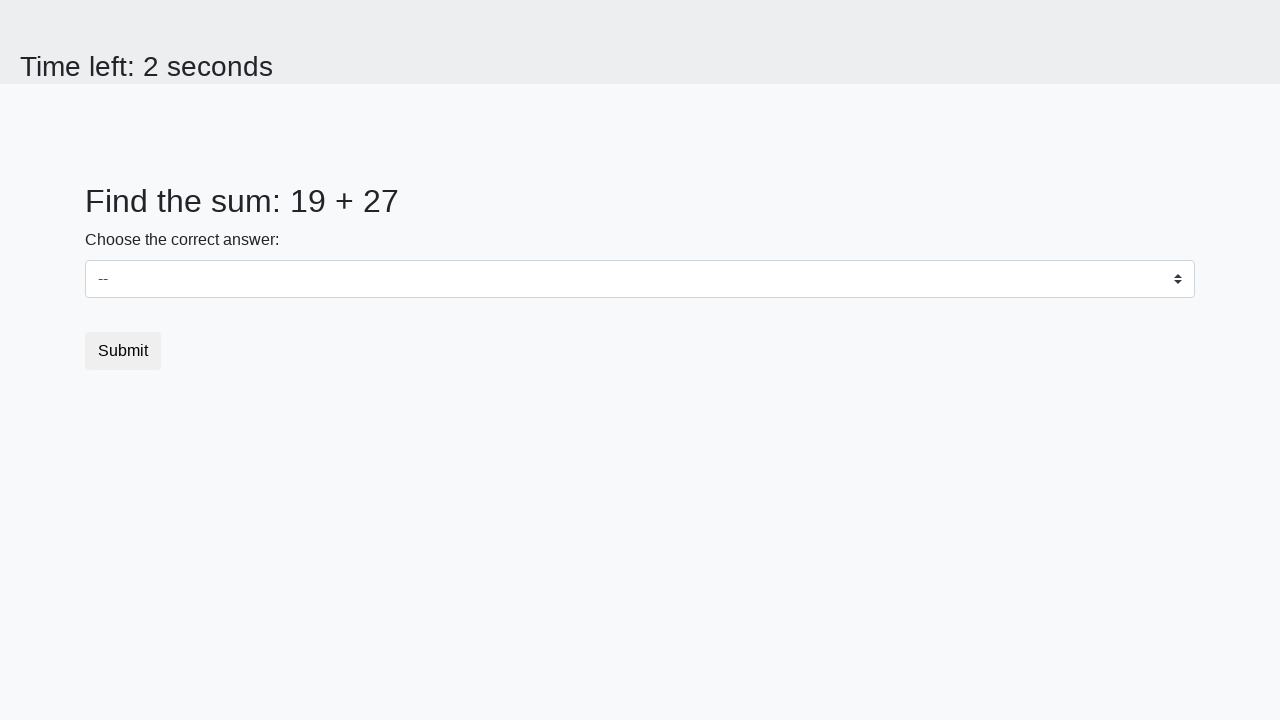

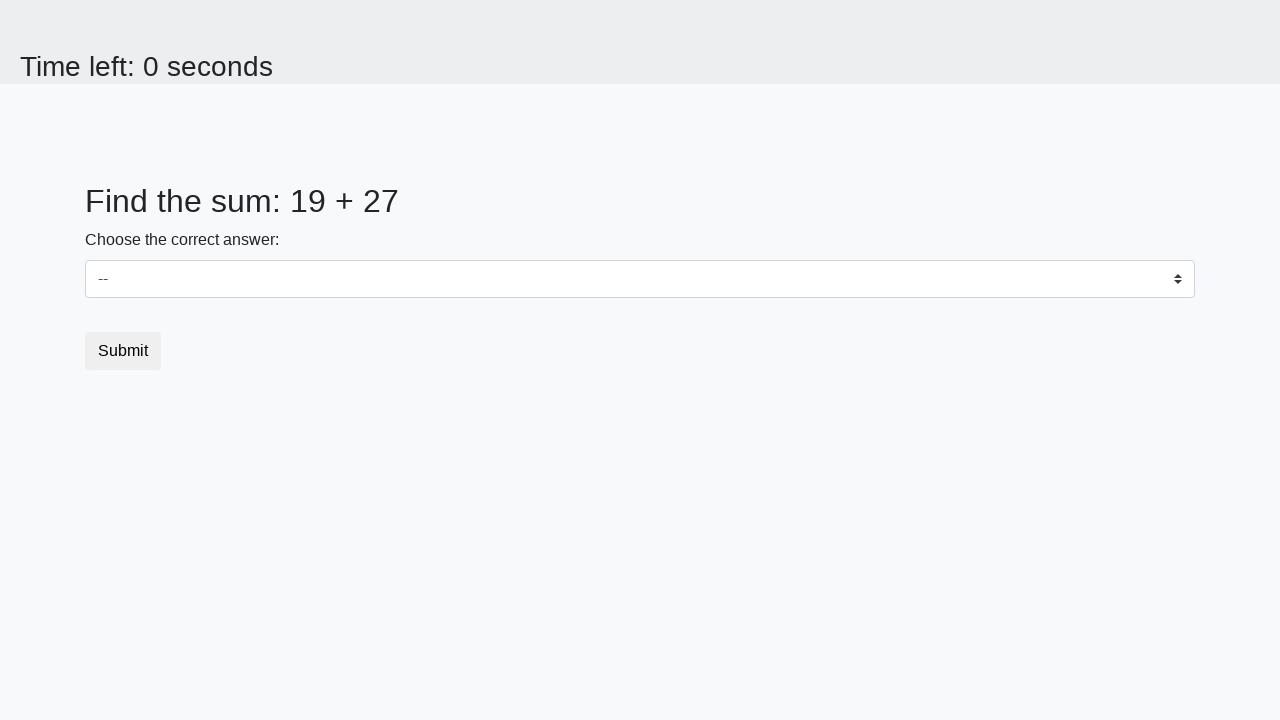